Tests multi-select dropdown functionality by selecting multiple options by index and then deselecting them

Starting URL: https://www.selenium.dev/selenium/web/formPage.html

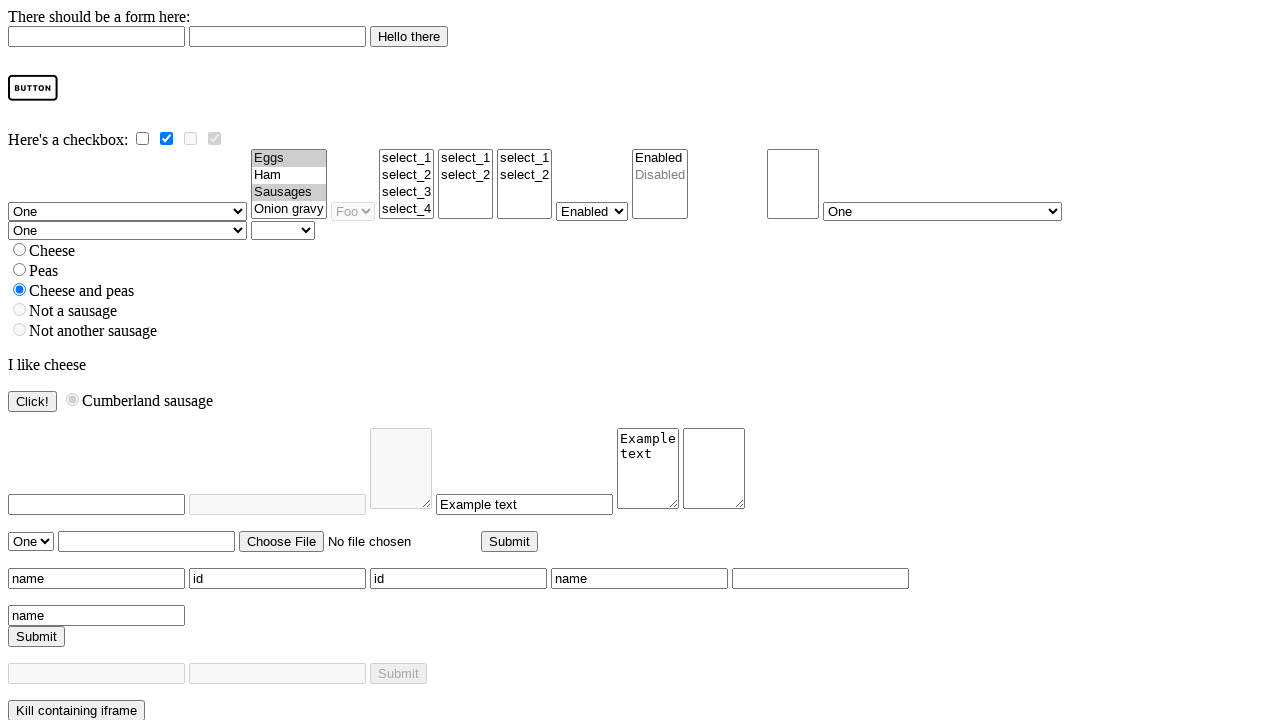

Waited for multi-select dropdown to be available
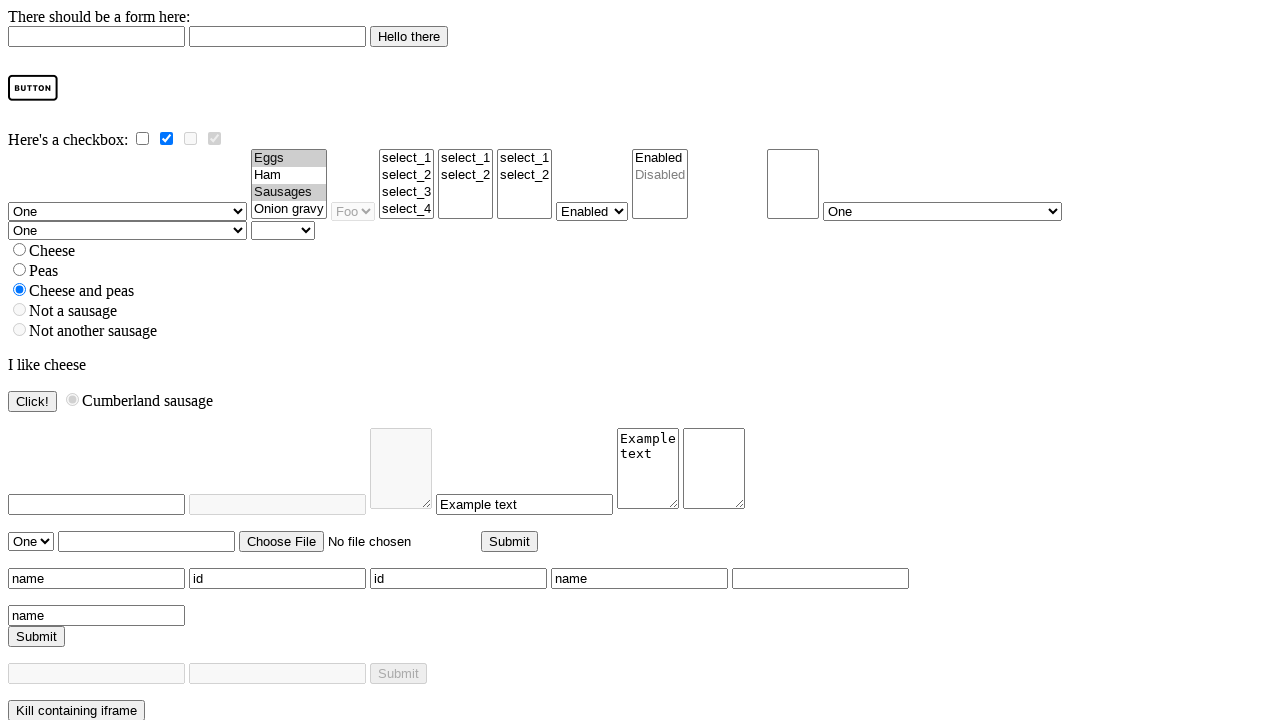

Selected multiple options by index (0 and 3) in multi-select dropdown on select#multi
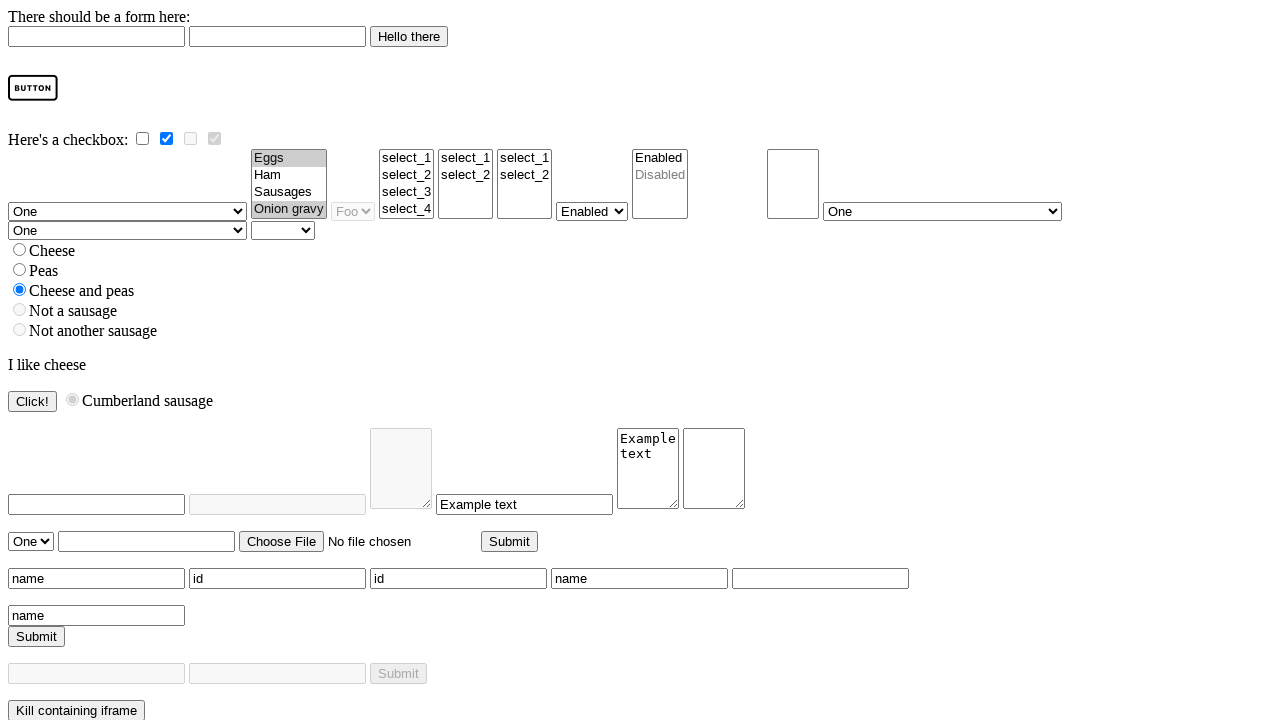

Deselected all options in multi-select dropdown on select#multi
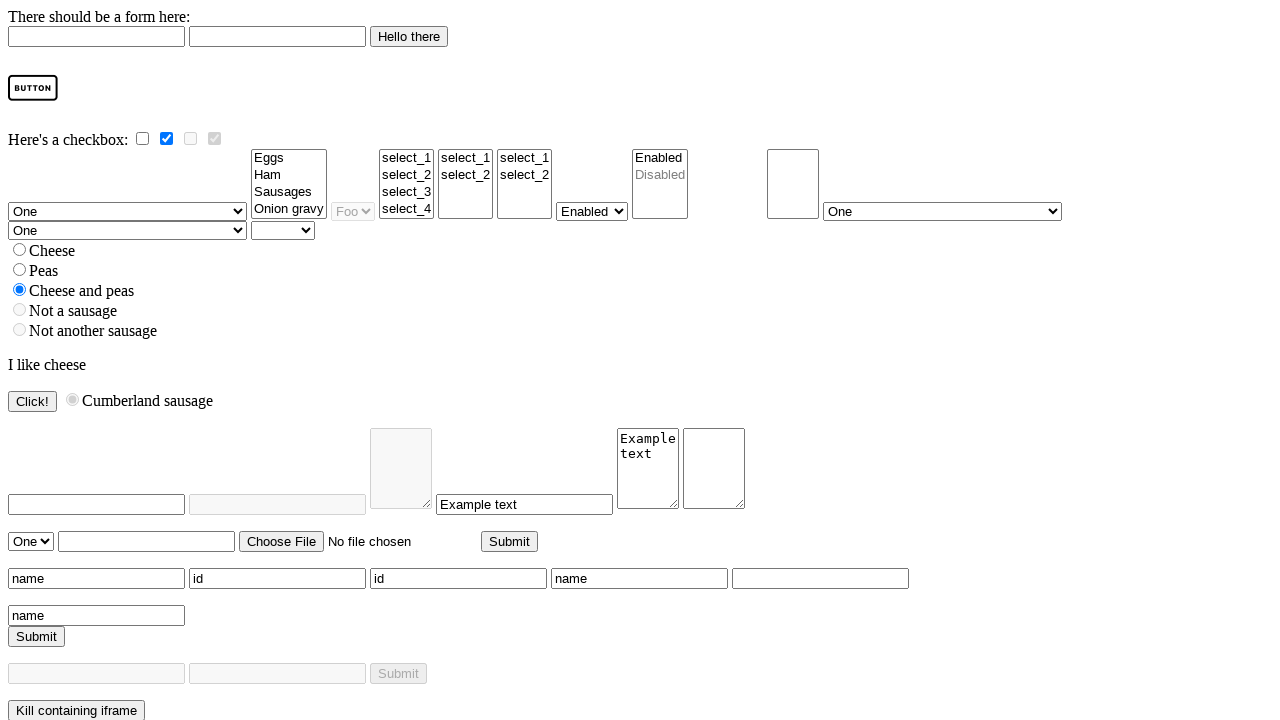

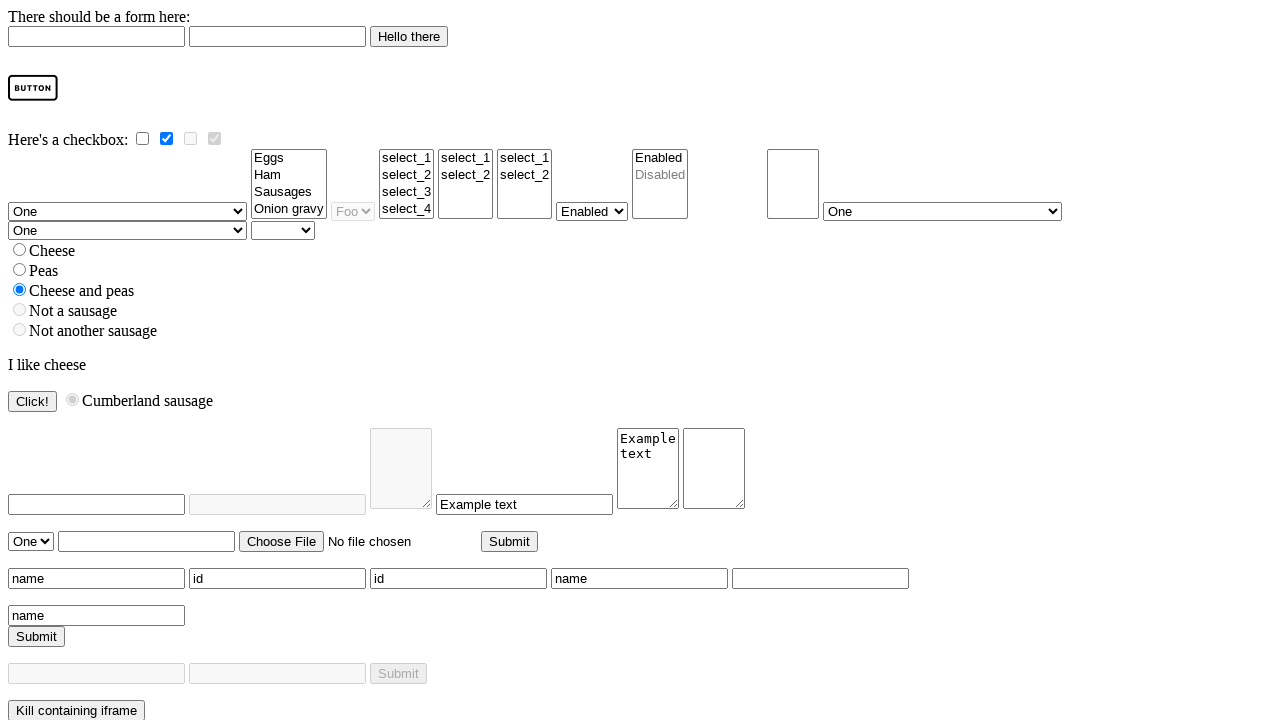